Tests the search functionality on Python.org by entering "pycon" as a search query and verifying that search results are returned.

Starting URL: https://www.python.org

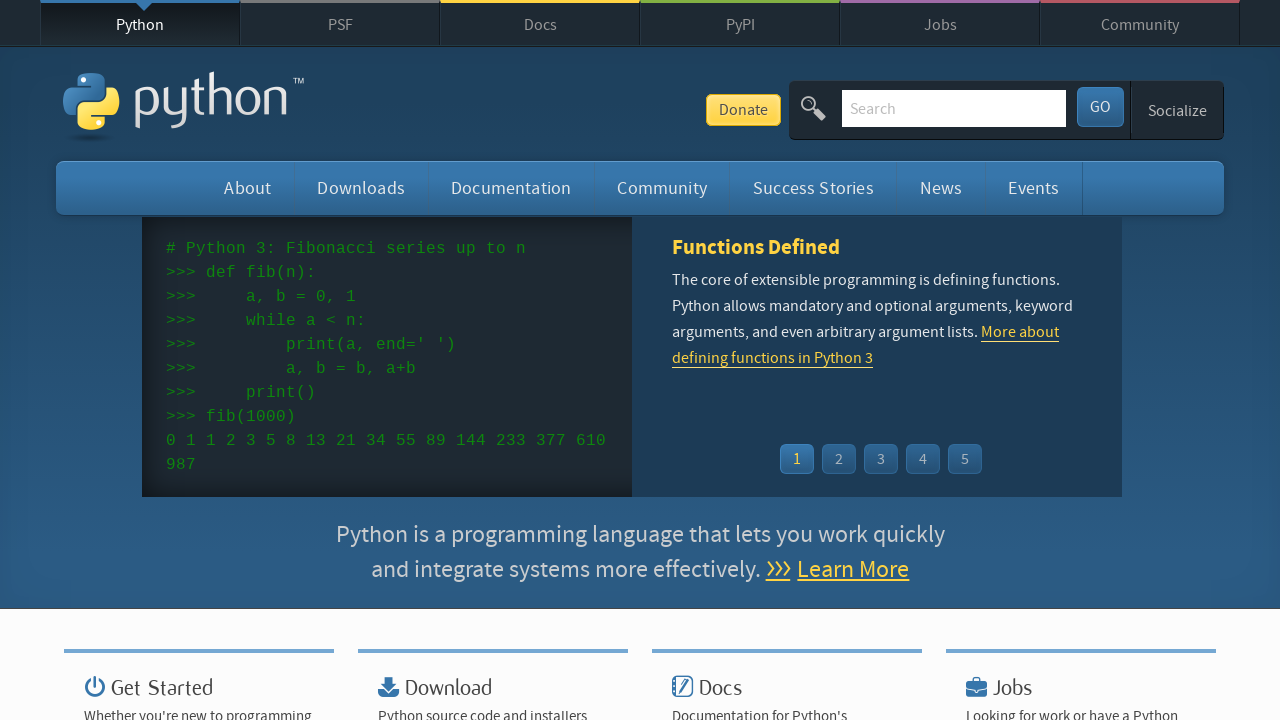

Verified 'Python' is in page title
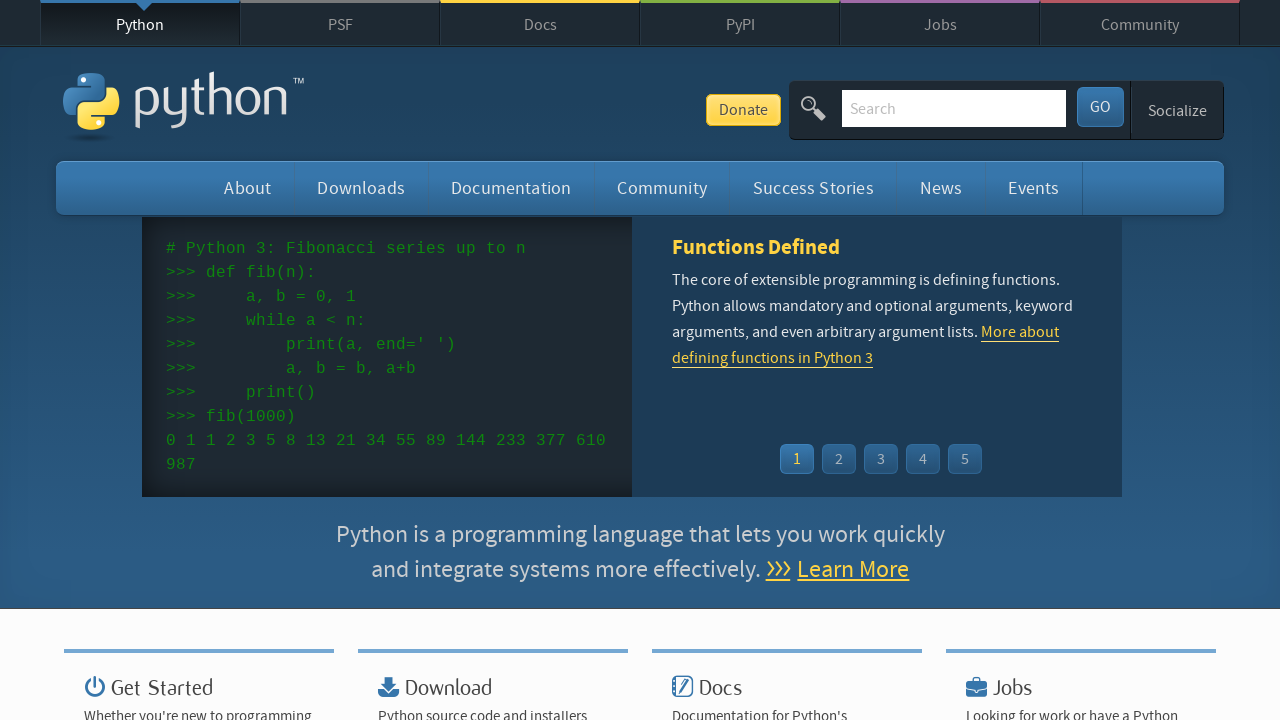

Filled search field with 'pycon' on input[name='q']
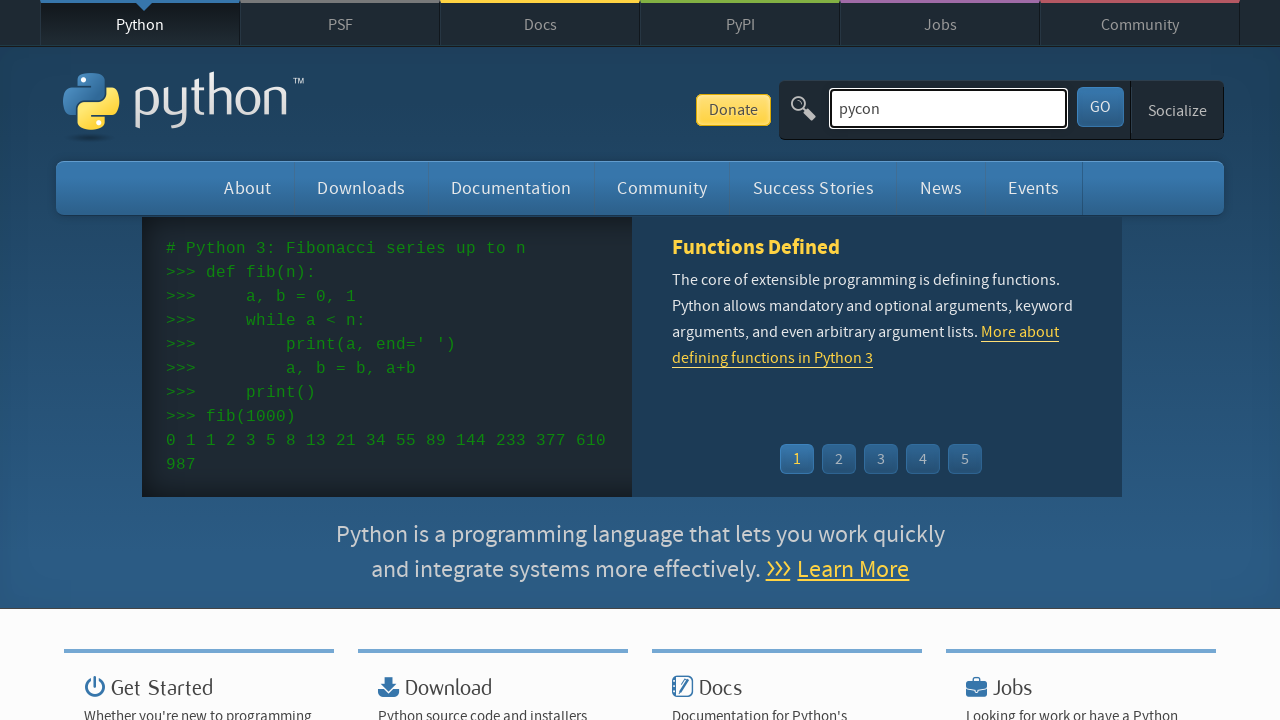

Pressed Enter to submit search query on input[name='q']
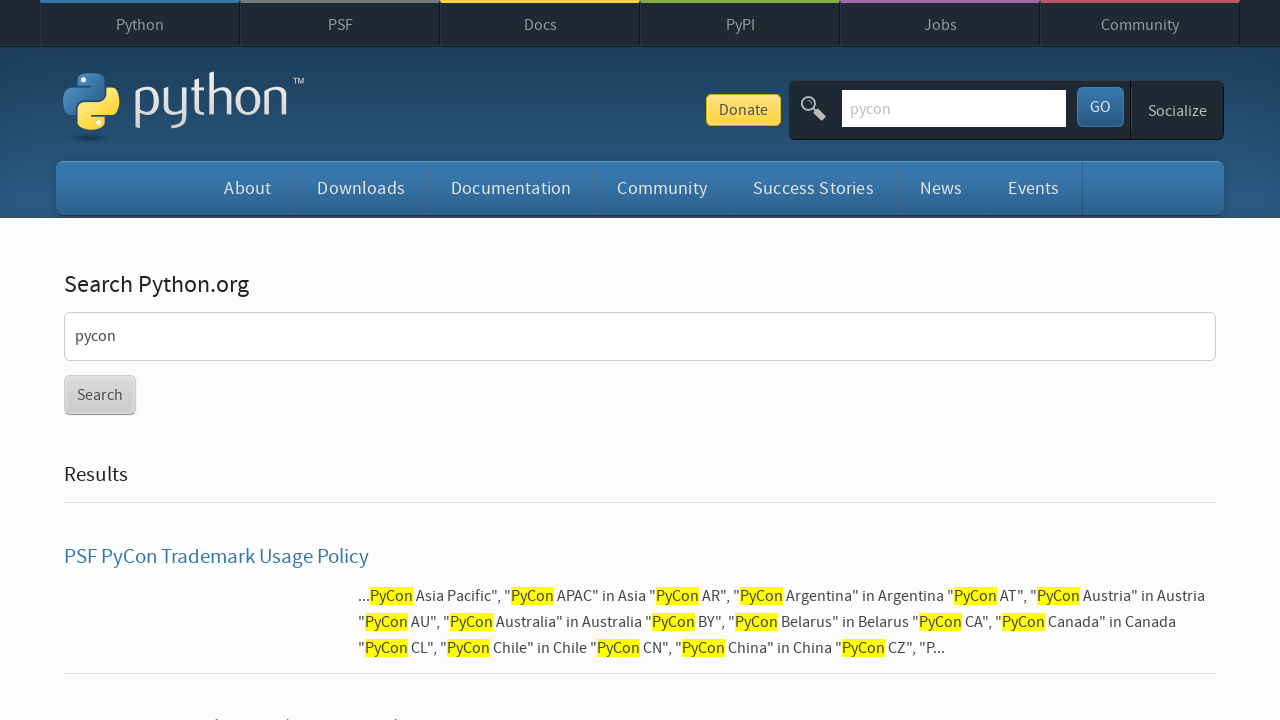

Waited for network idle after search submission
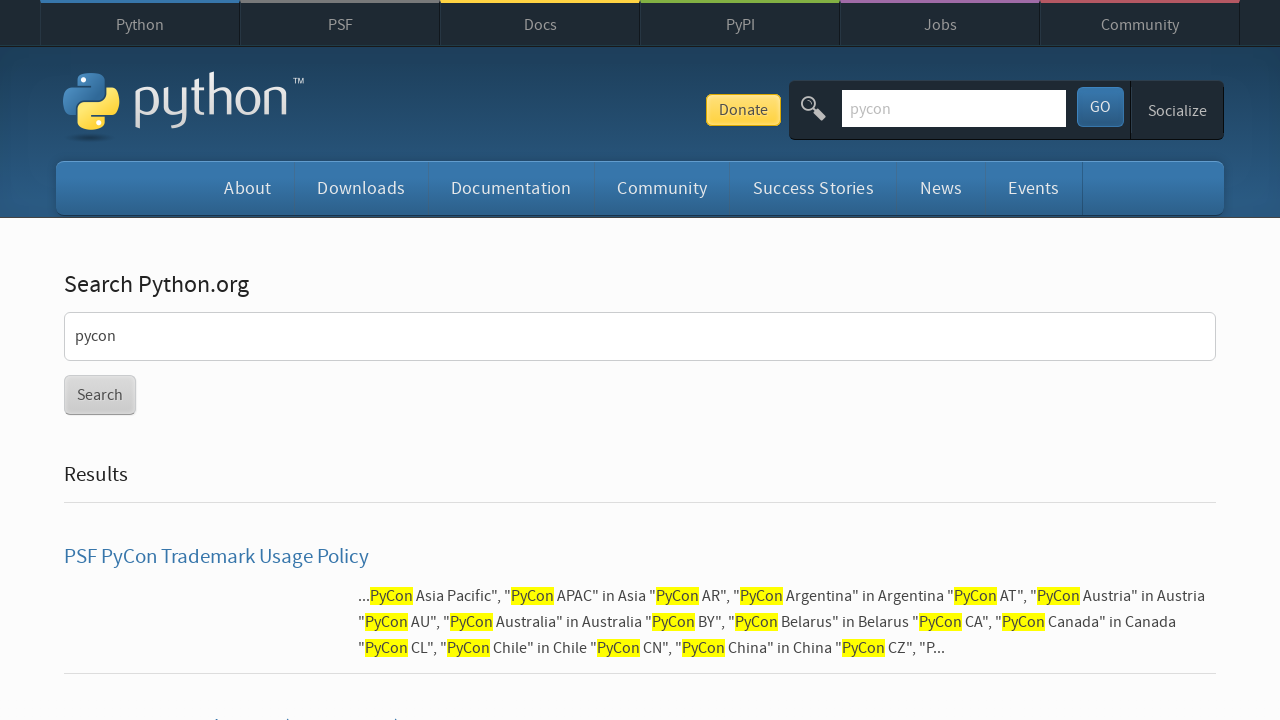

Verified search results were found (no 'No results found' message)
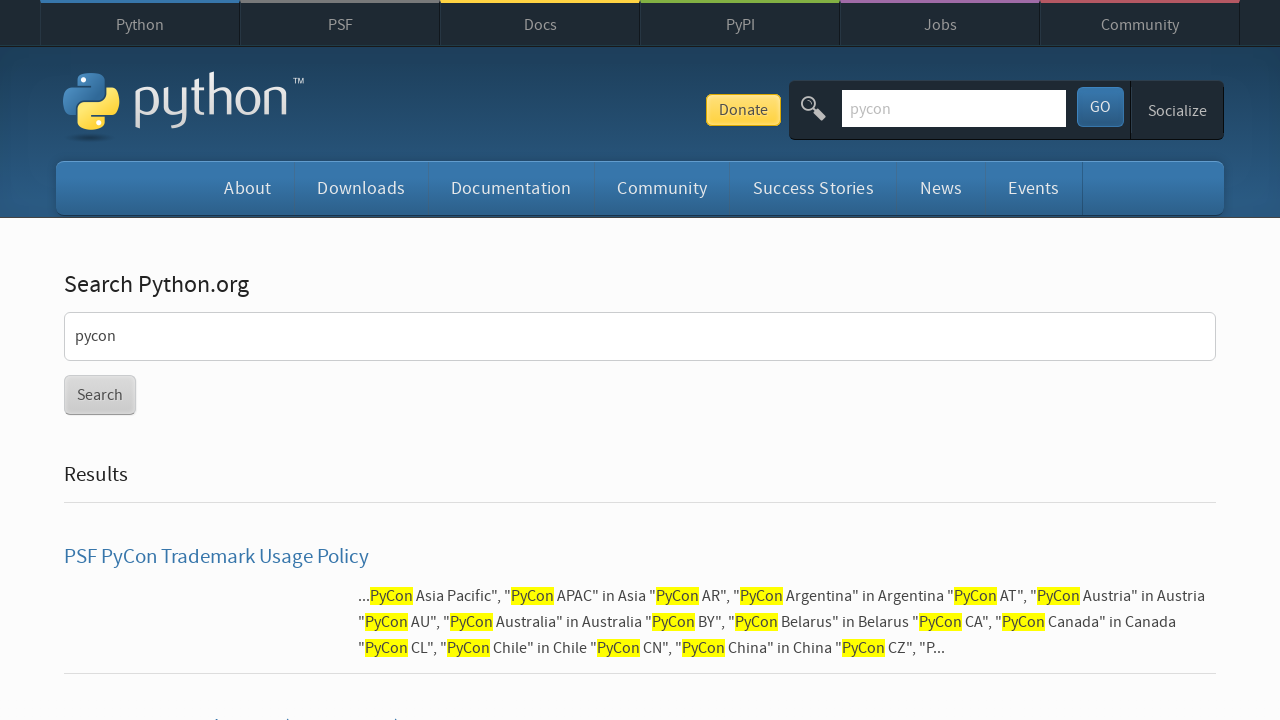

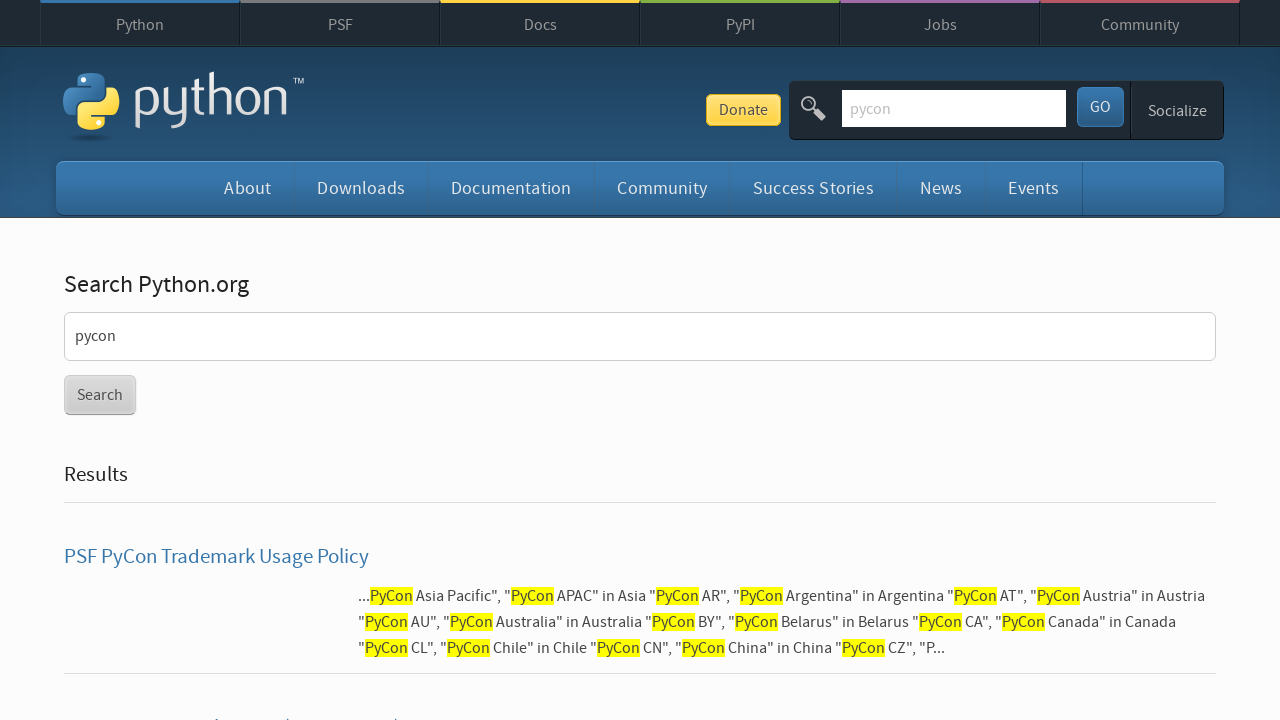